Navigates to the broken images page and verifies that images are displayed on the page

Starting URL: http://the-internet.herokuapp.com/

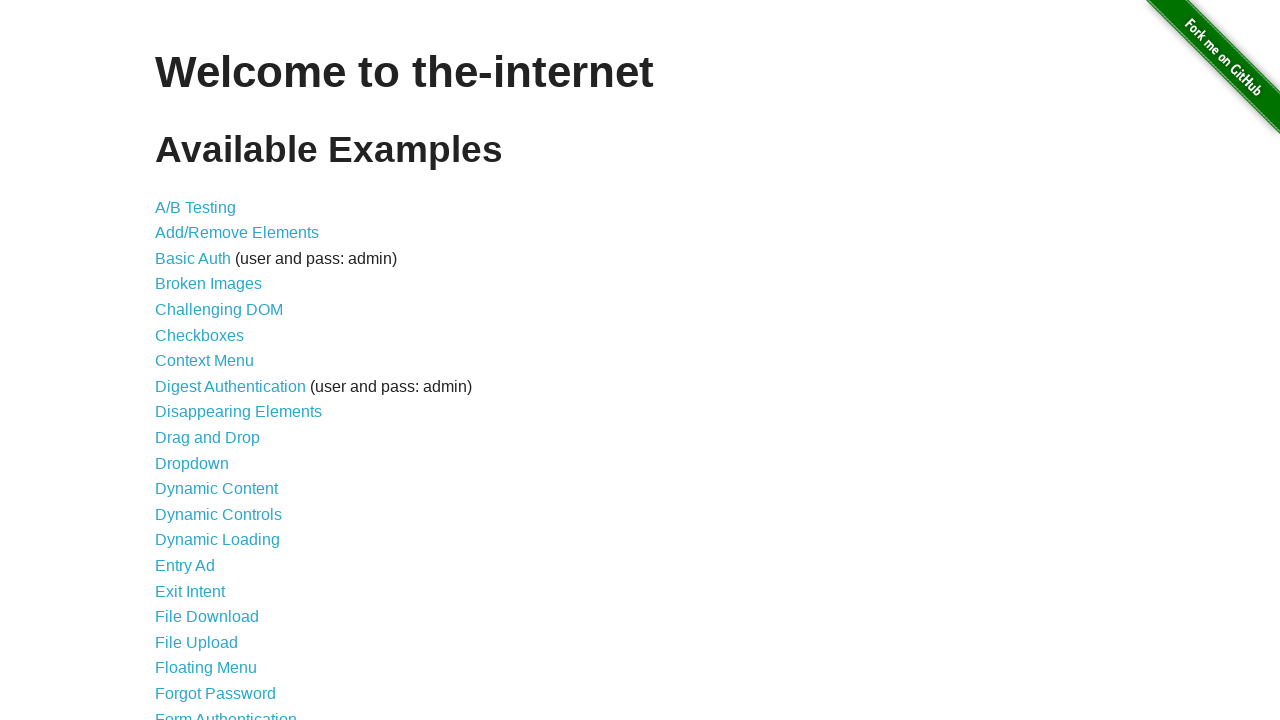

Clicked on Broken Images link at (208, 284) on text=Broken Images
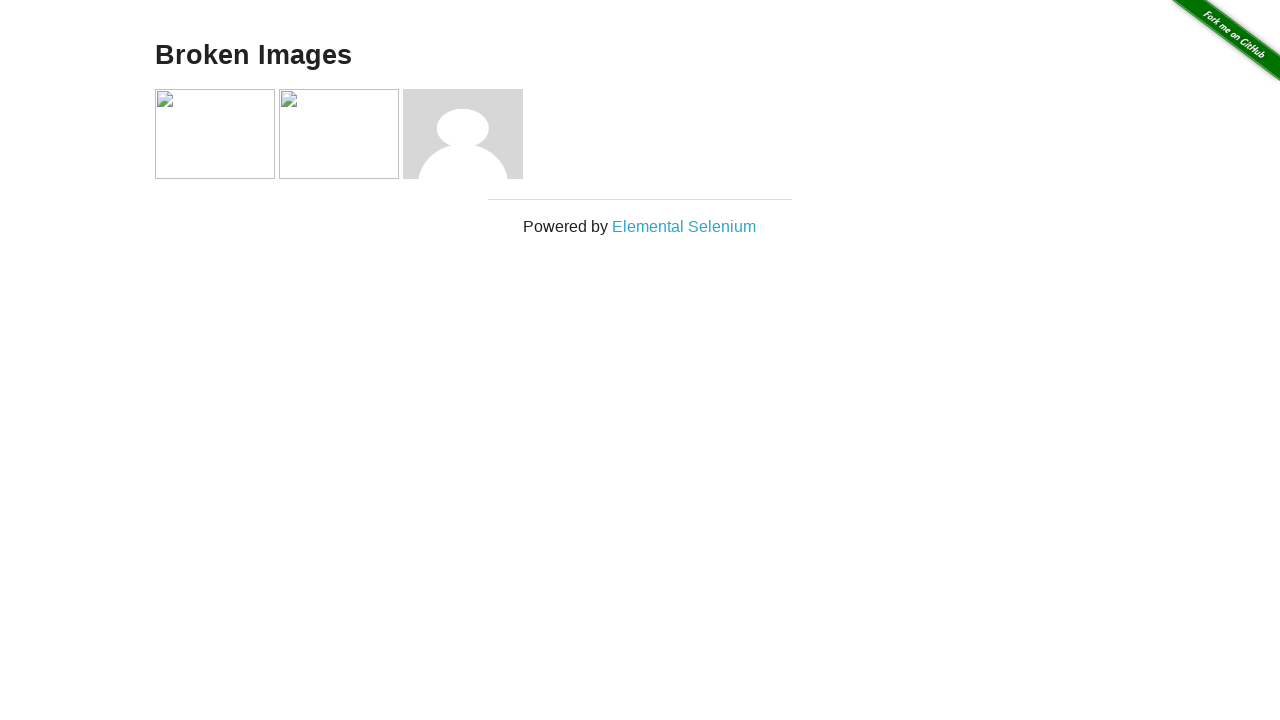

Waited for avatar-blank.jpg image to load
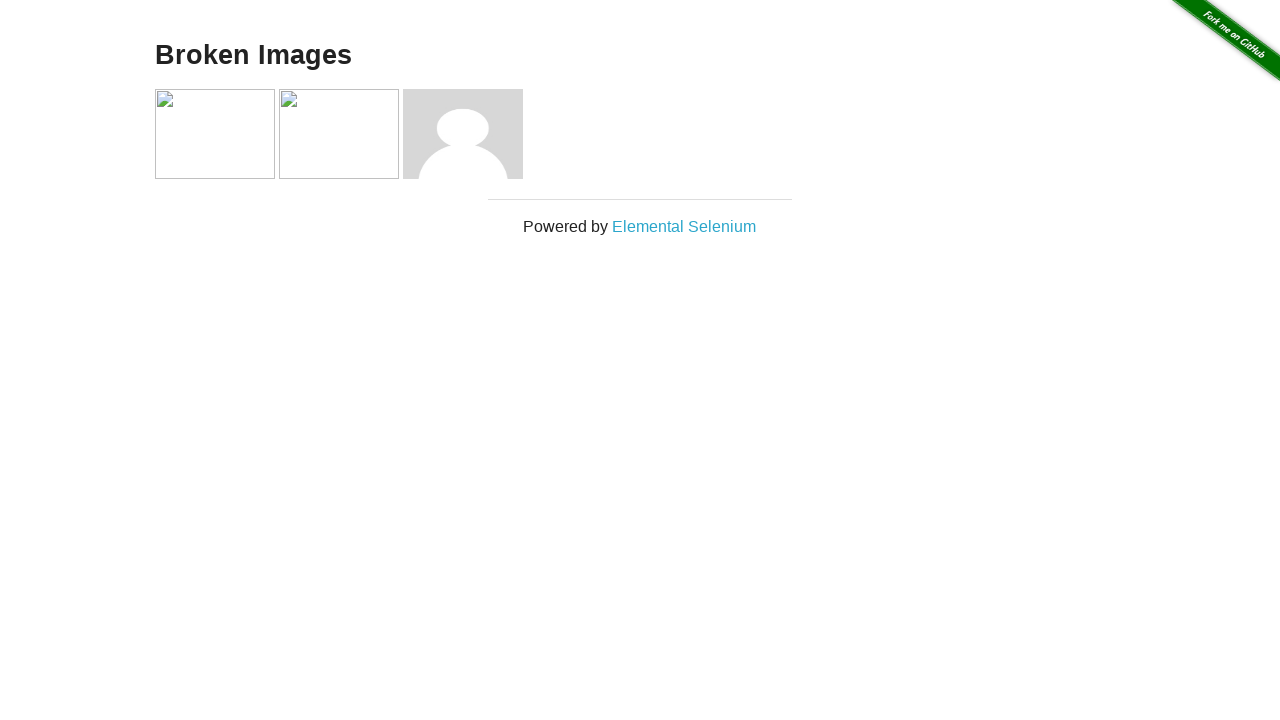

Waited for hjkl.jpg image to load
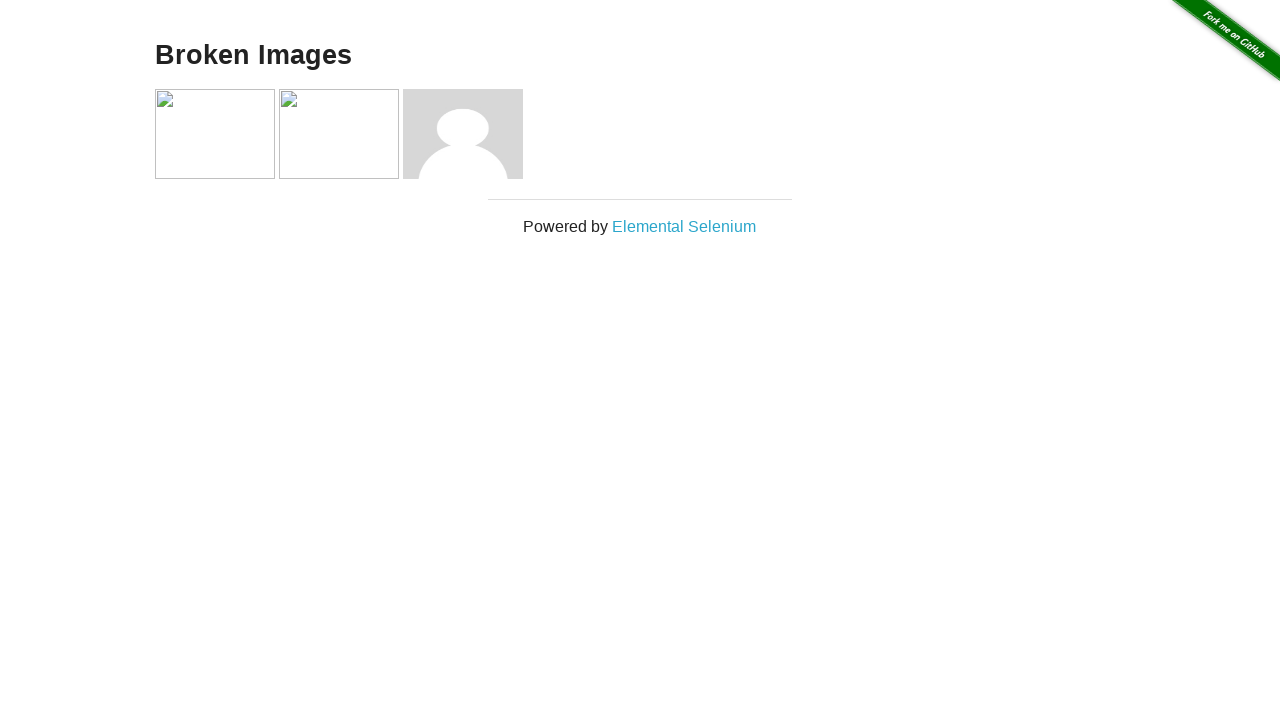

Waited for asdf.jpg image to load
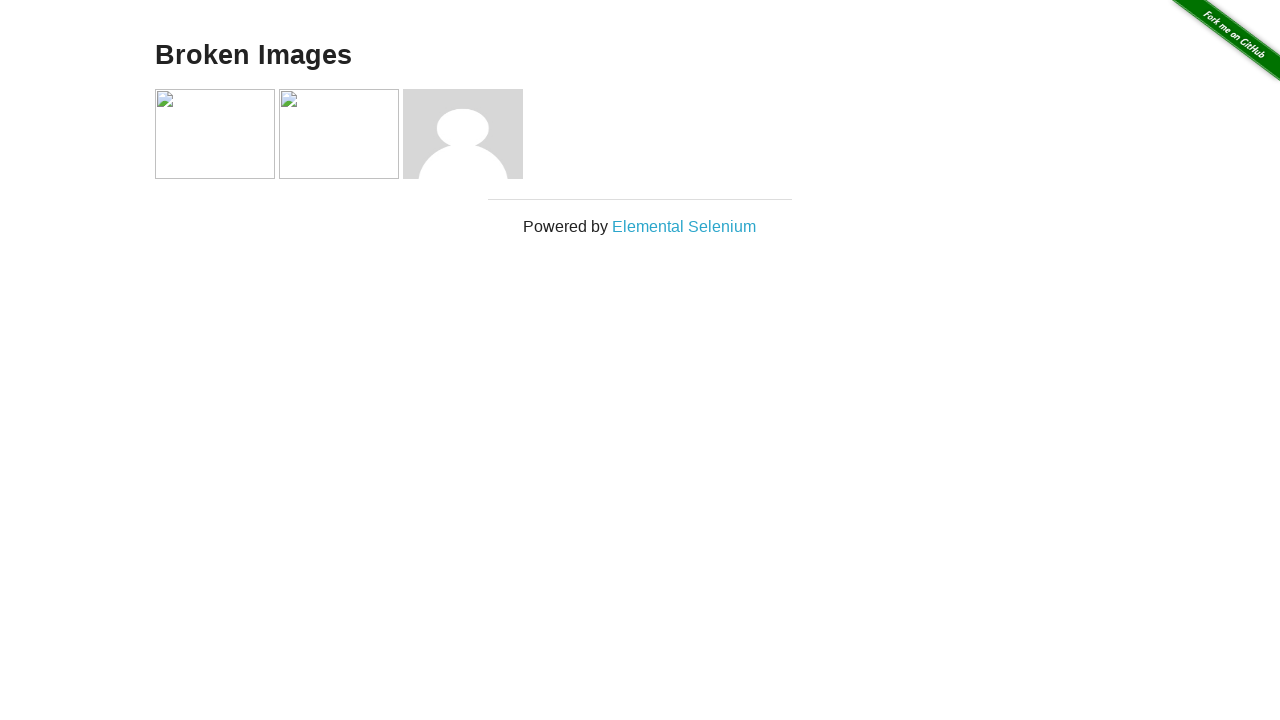

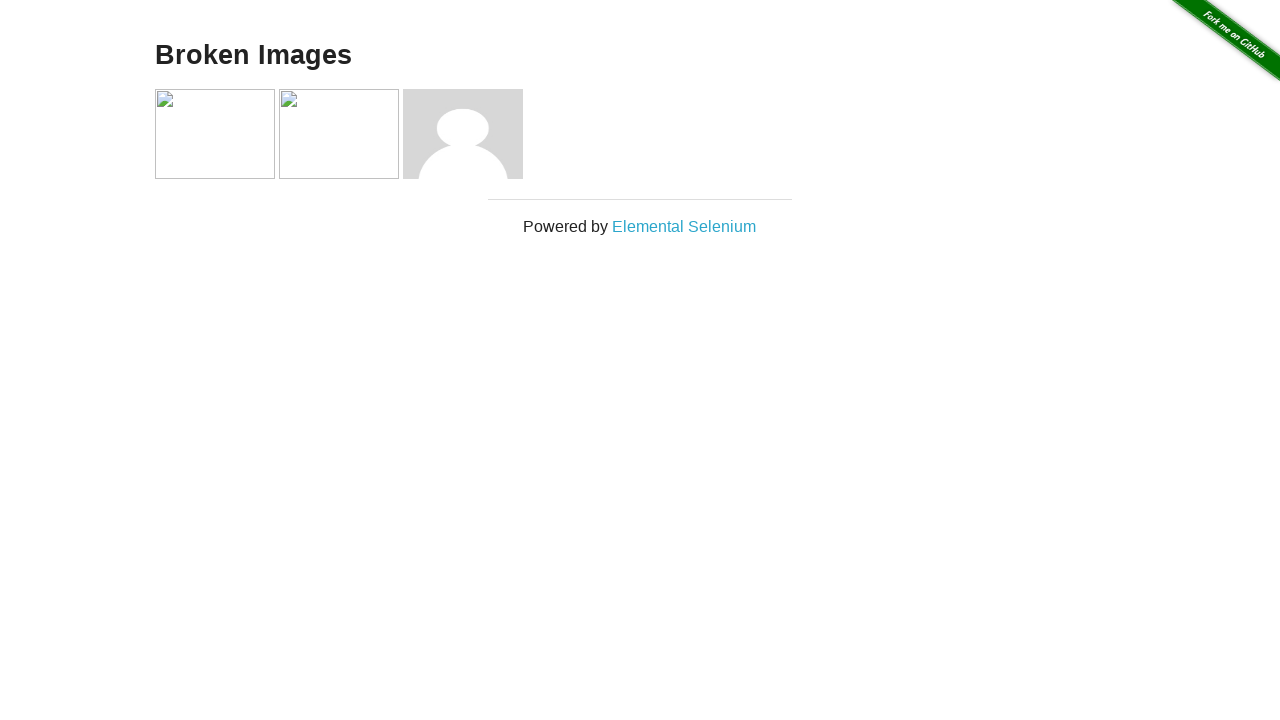